Navigates to a speed test file download site and clicks on a 1MB test file download link

Starting URL: http://speedtest.tele2.net/

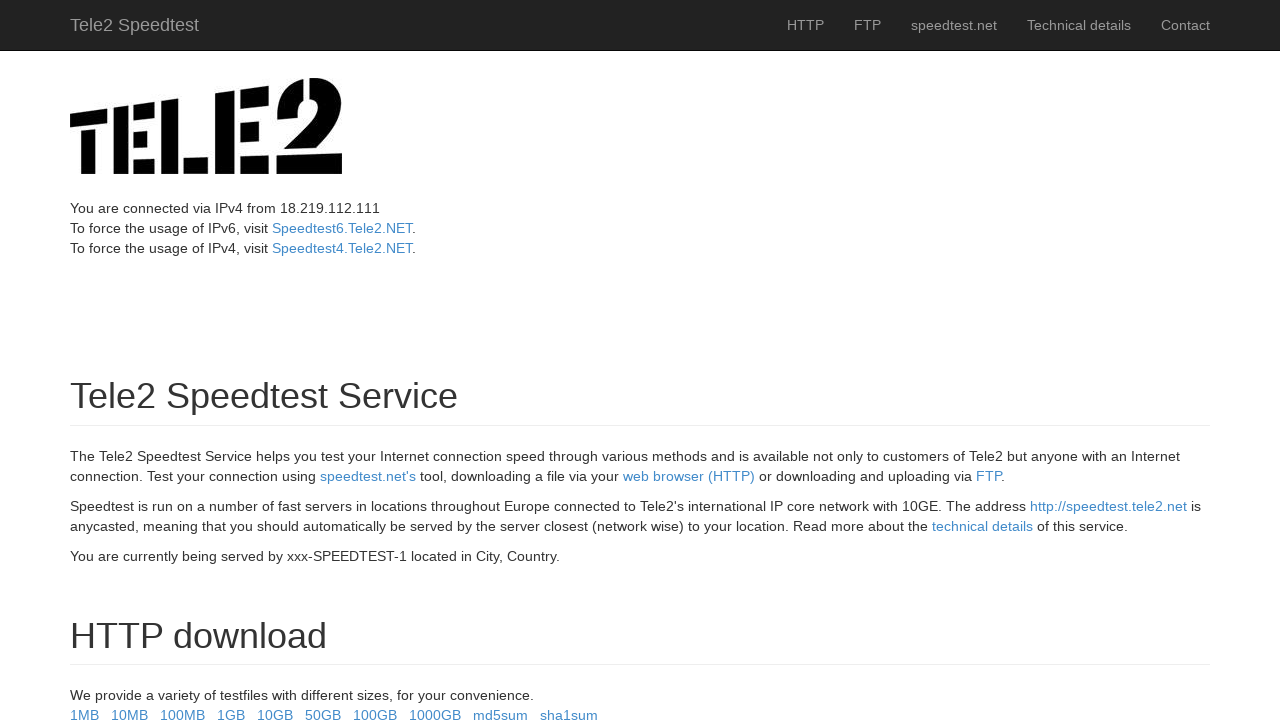

Navigated to Tele2 speed test file download site
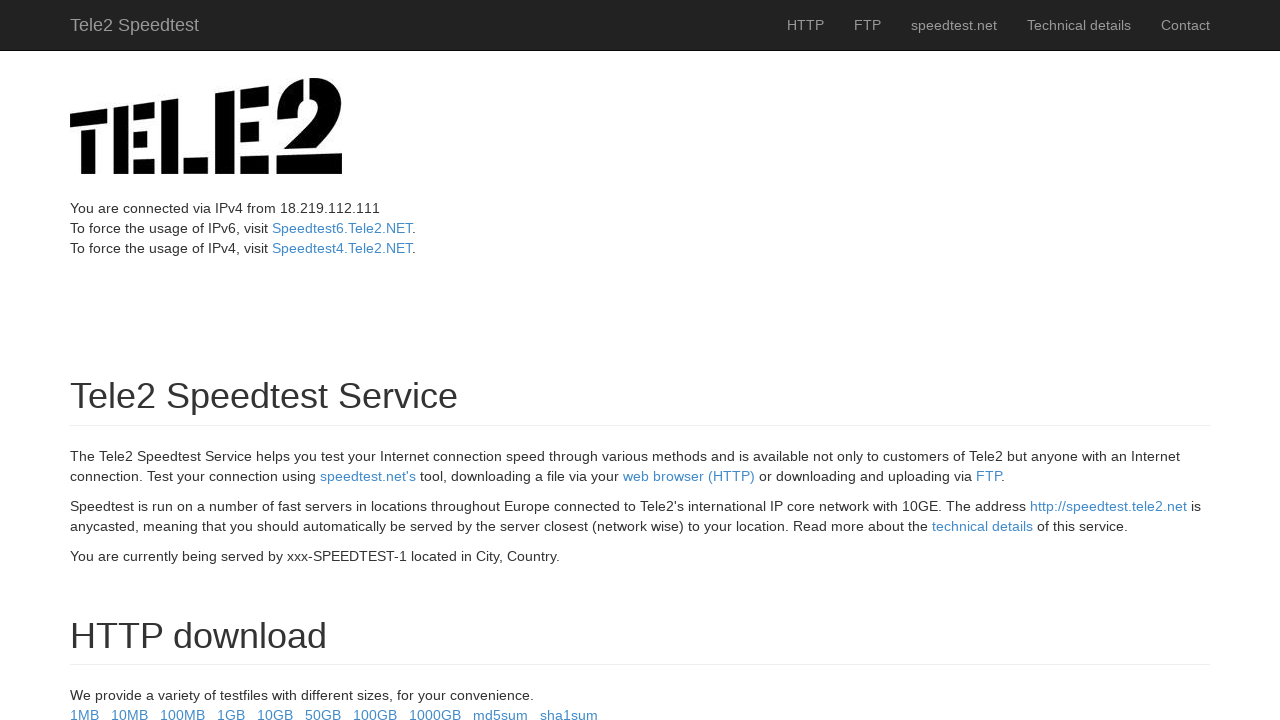

Clicked on the 1MB test file download link at (84, 712) on #http a[href*="1MB"]
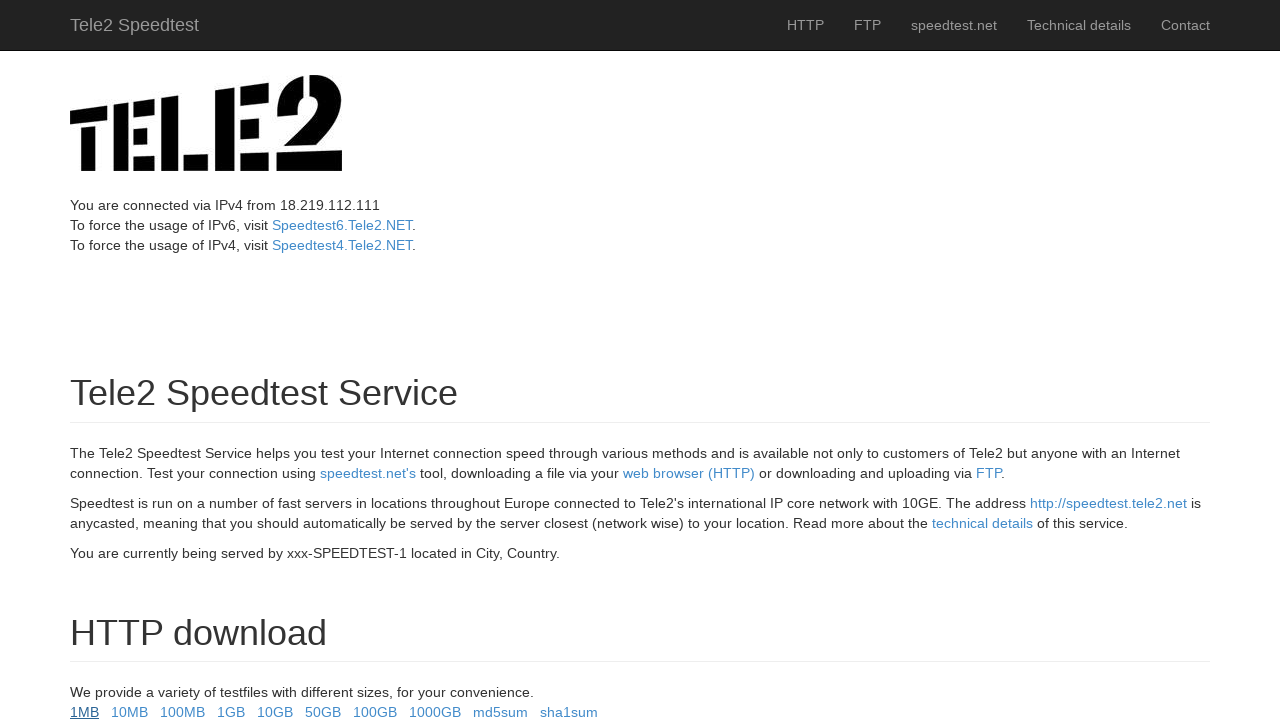

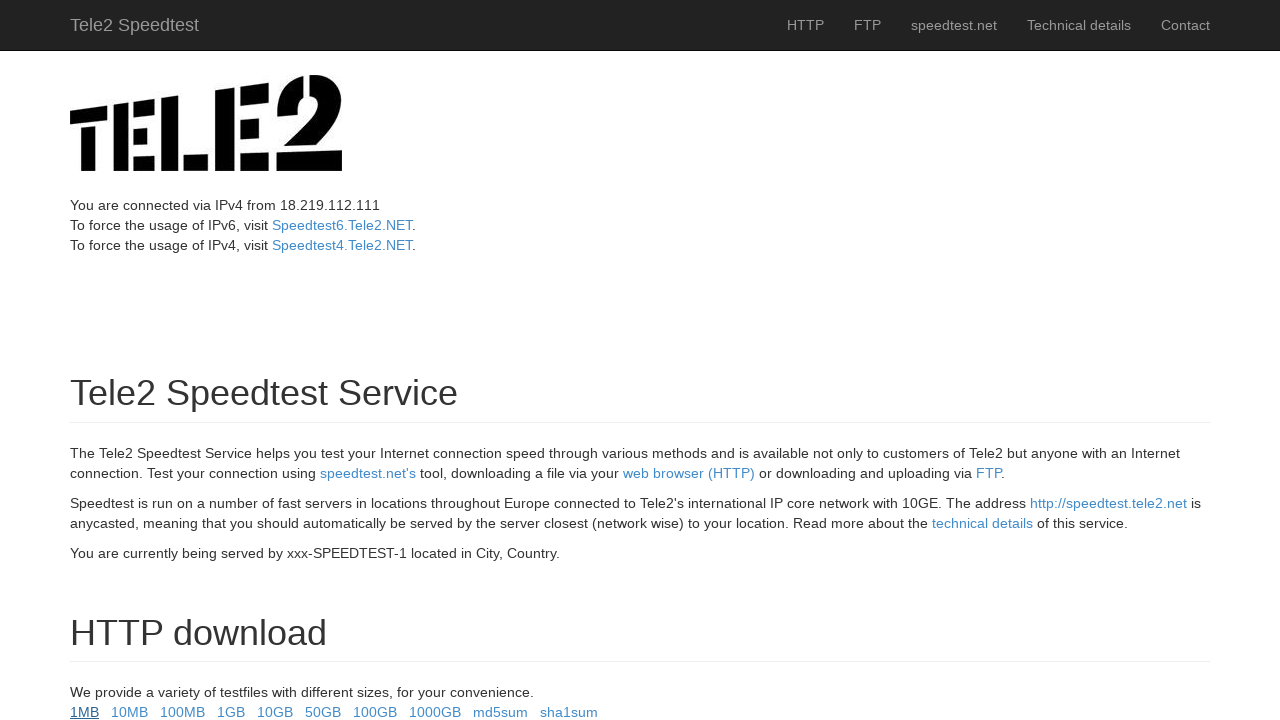